Tests navigation to the Release Notes page via the sidebar by clicking the link and verifying the URL and heading

Starting URL: https://docs.qameta.io/allure-testops/

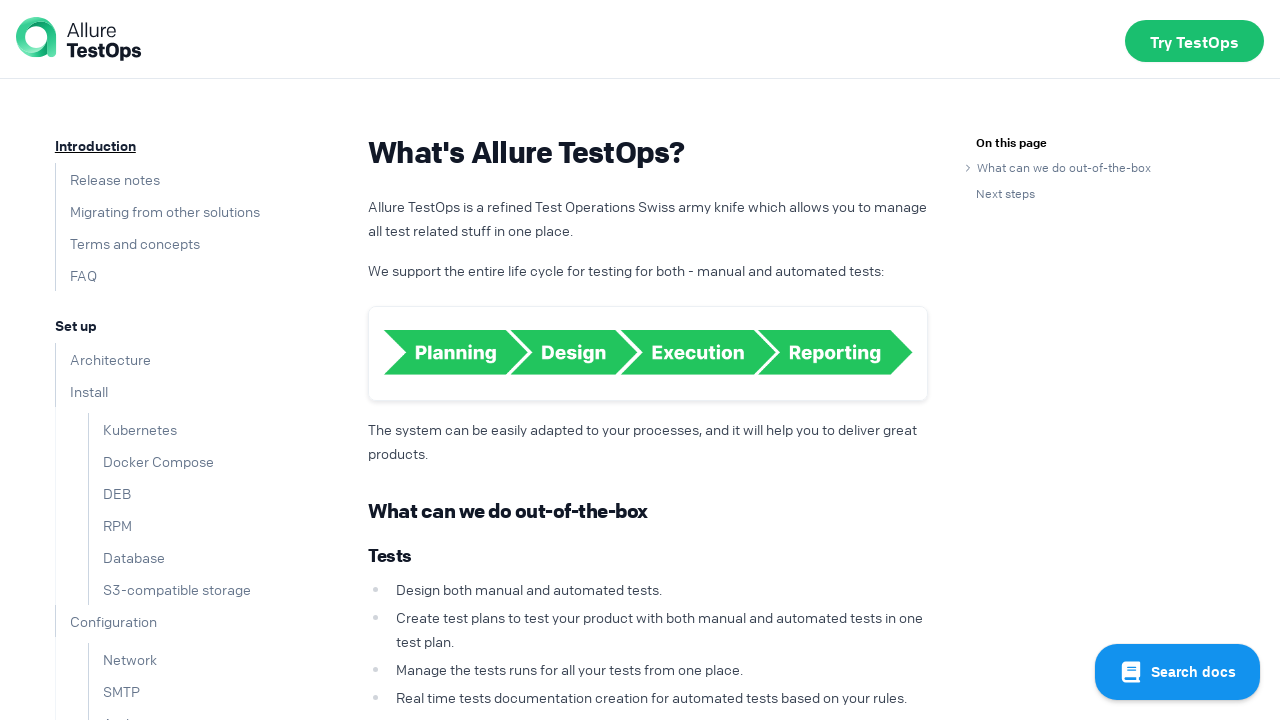

Clicked 'Release notes' link in the sidebar at (107, 179) on text=Release notes
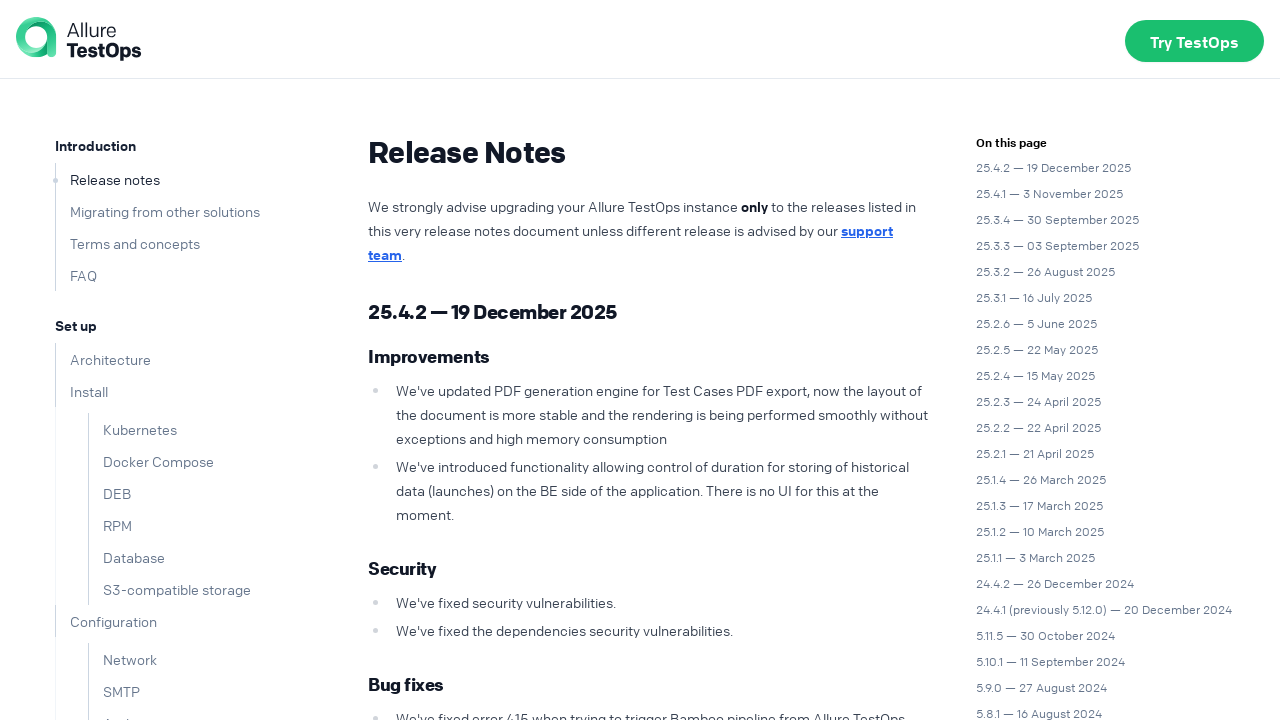

H1 heading loaded on Release Notes page
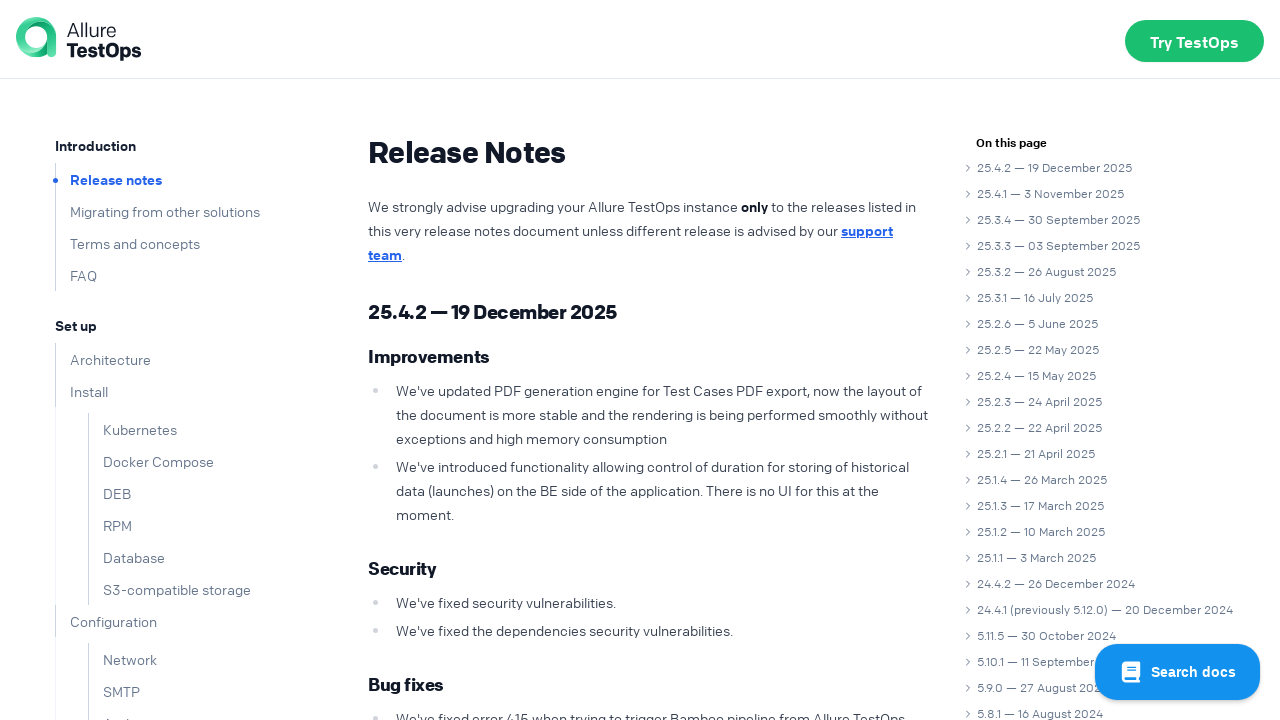

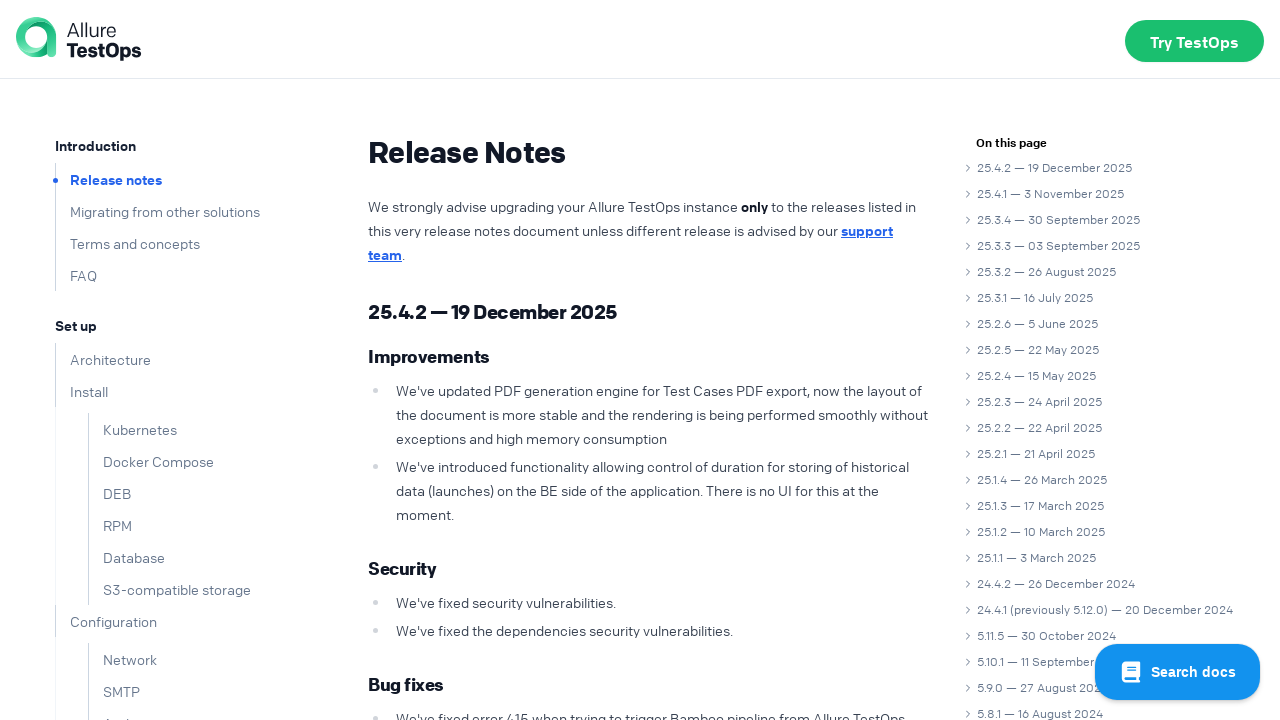